Calculates the sum of two numbers displayed on the page, selects the calculated sum from a dropdown list, and submits the form

Starting URL: http://suninjuly.github.io/selects1.html

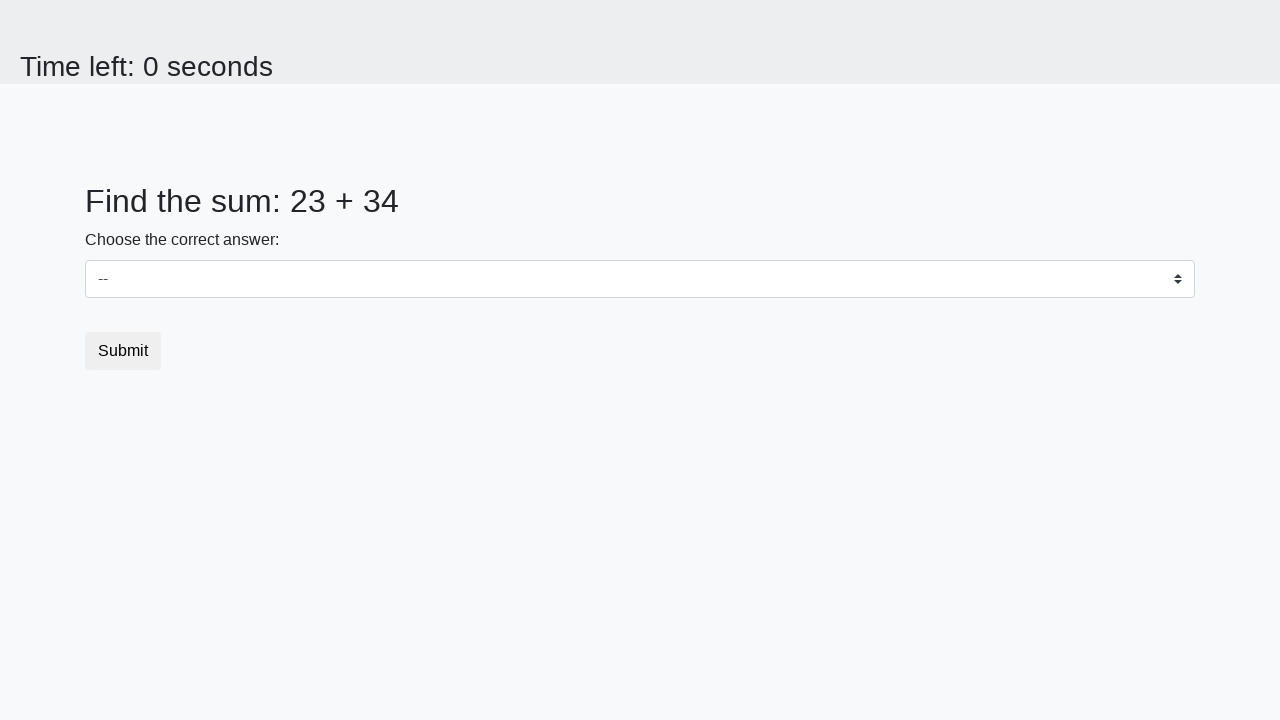

Retrieved first number from page element #num1
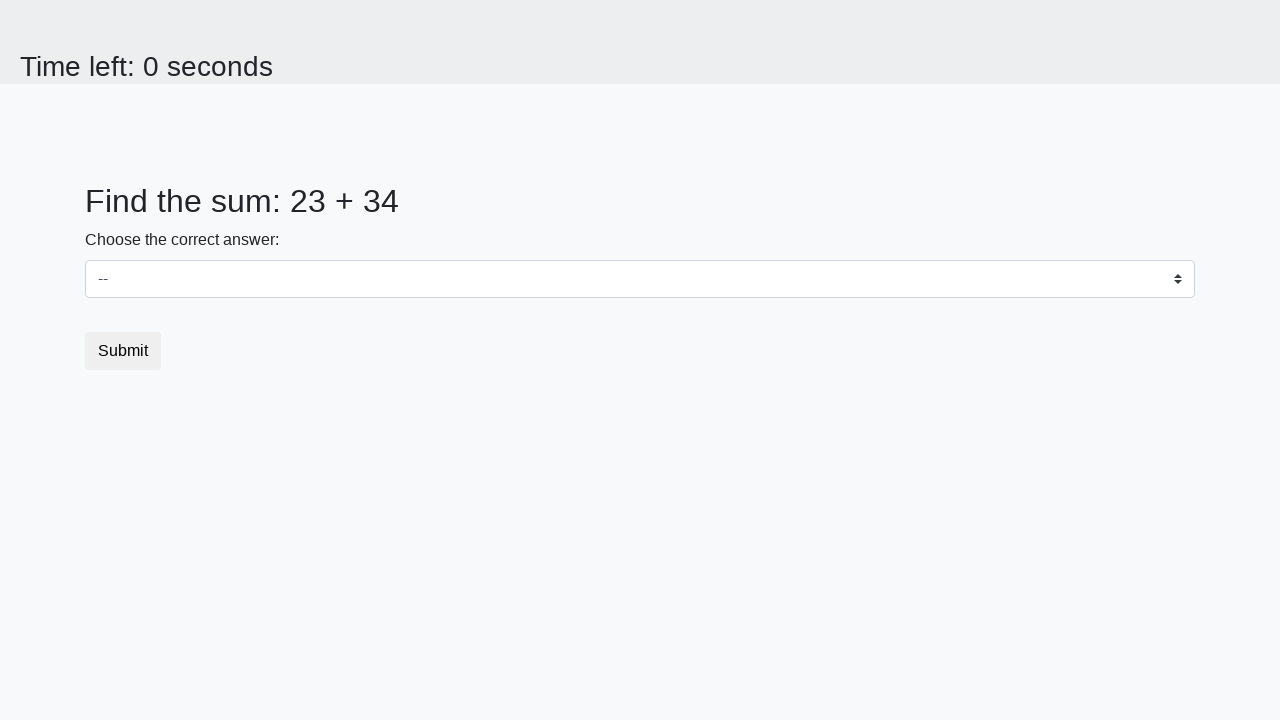

Retrieved second number from page element #num2
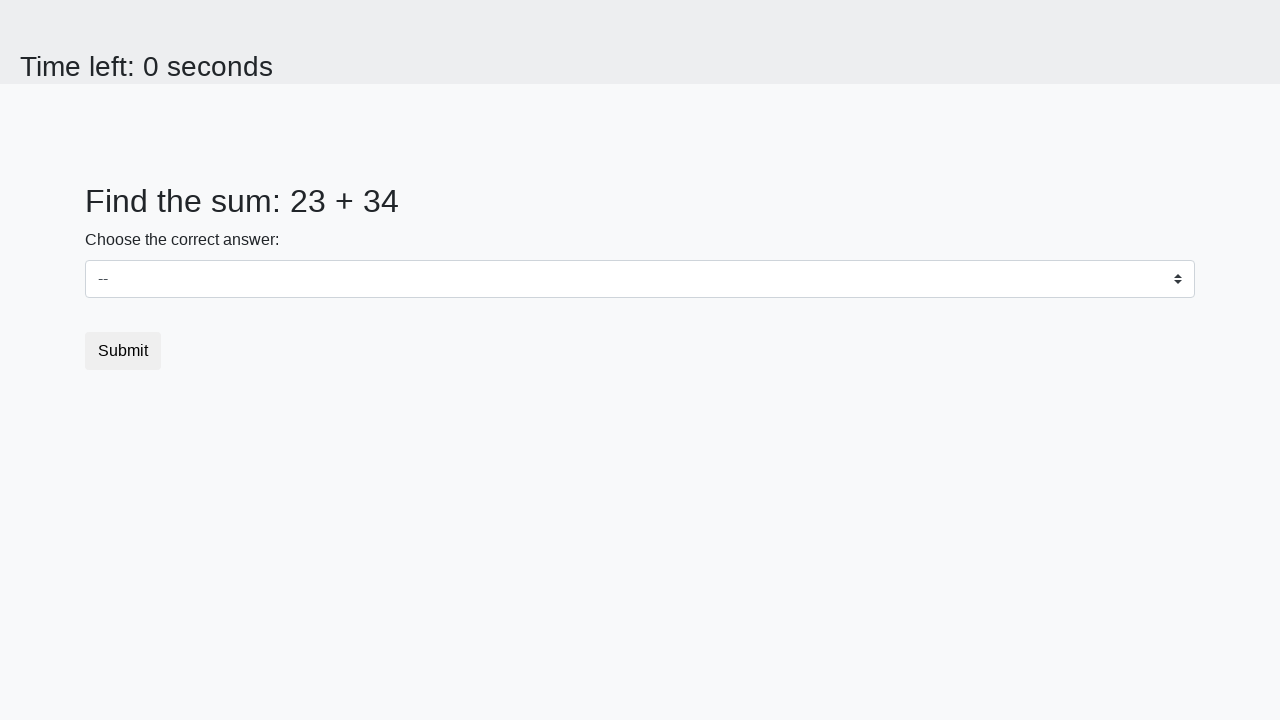

Calculated sum of 23 + 34 = 57
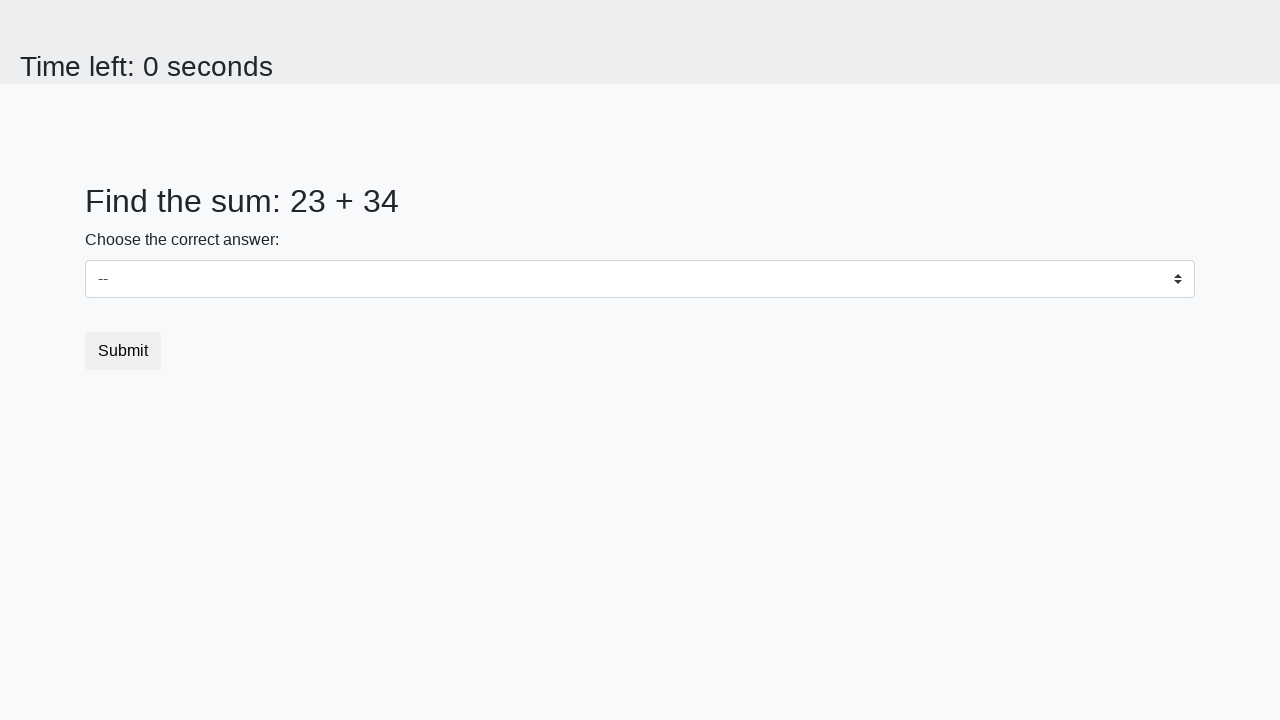

Selected calculated sum '57' from dropdown on select
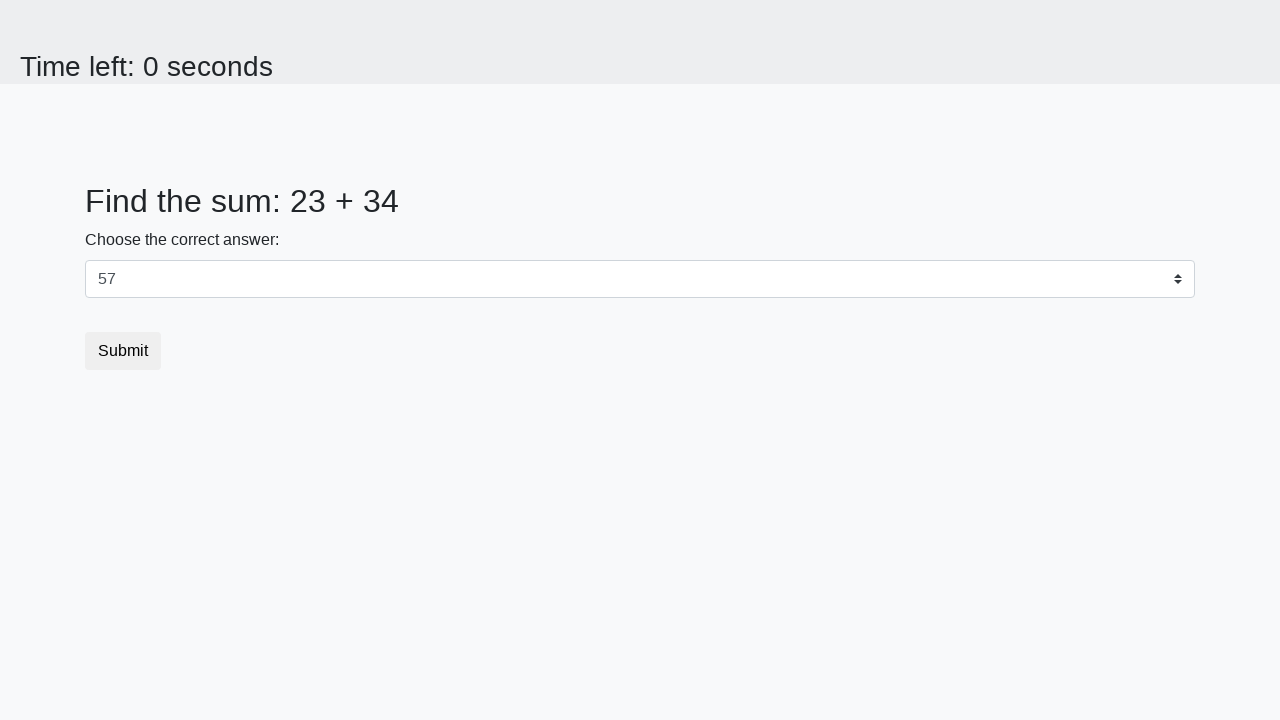

Clicked submit button to submit the form at (123, 351) on .btn
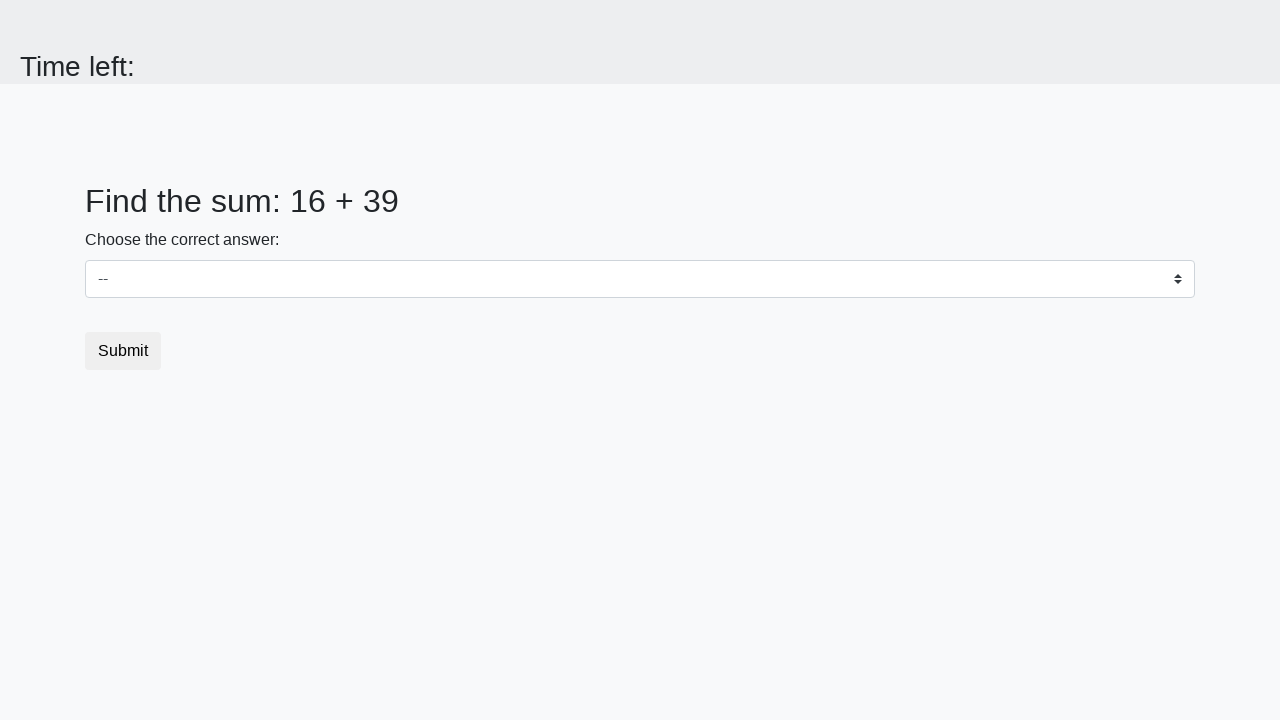

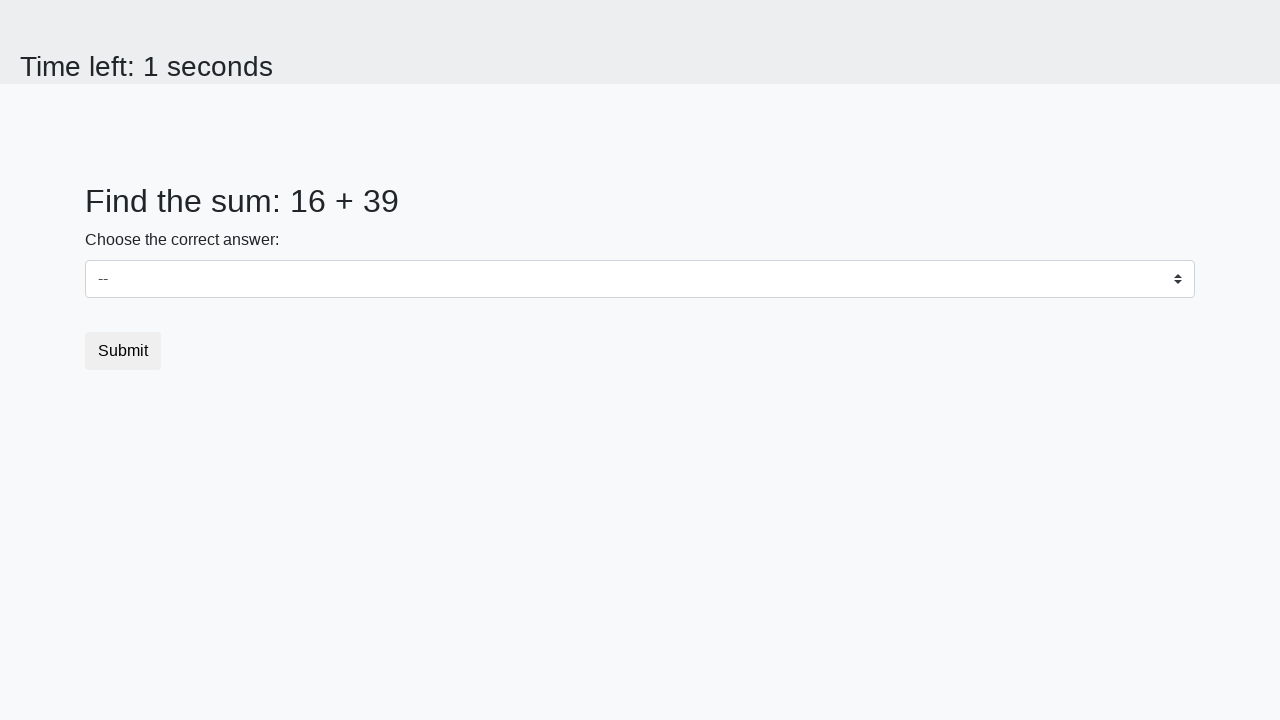